Tests clicking through Active and Completed filters then back to All to show all items

Starting URL: https://demo.playwright.dev/todomvc

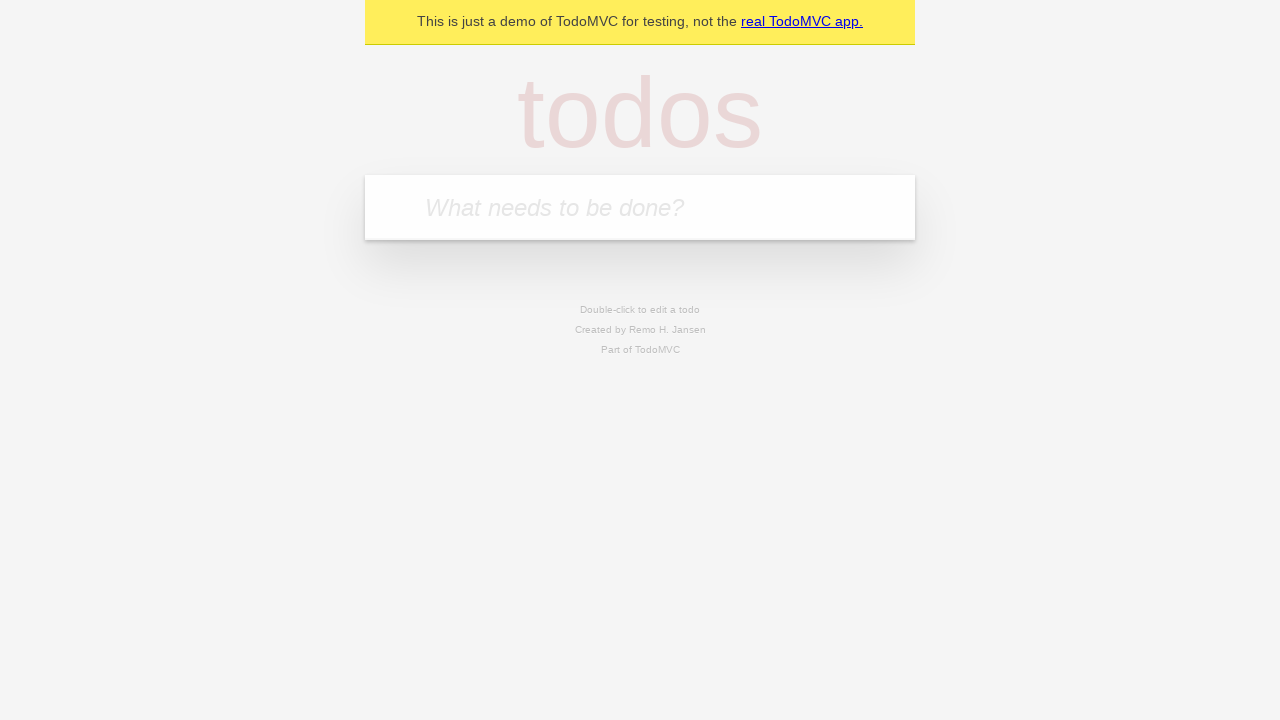

Filled todo input with 'buy some cheese' on internal:attr=[placeholder="What needs to be done?"i]
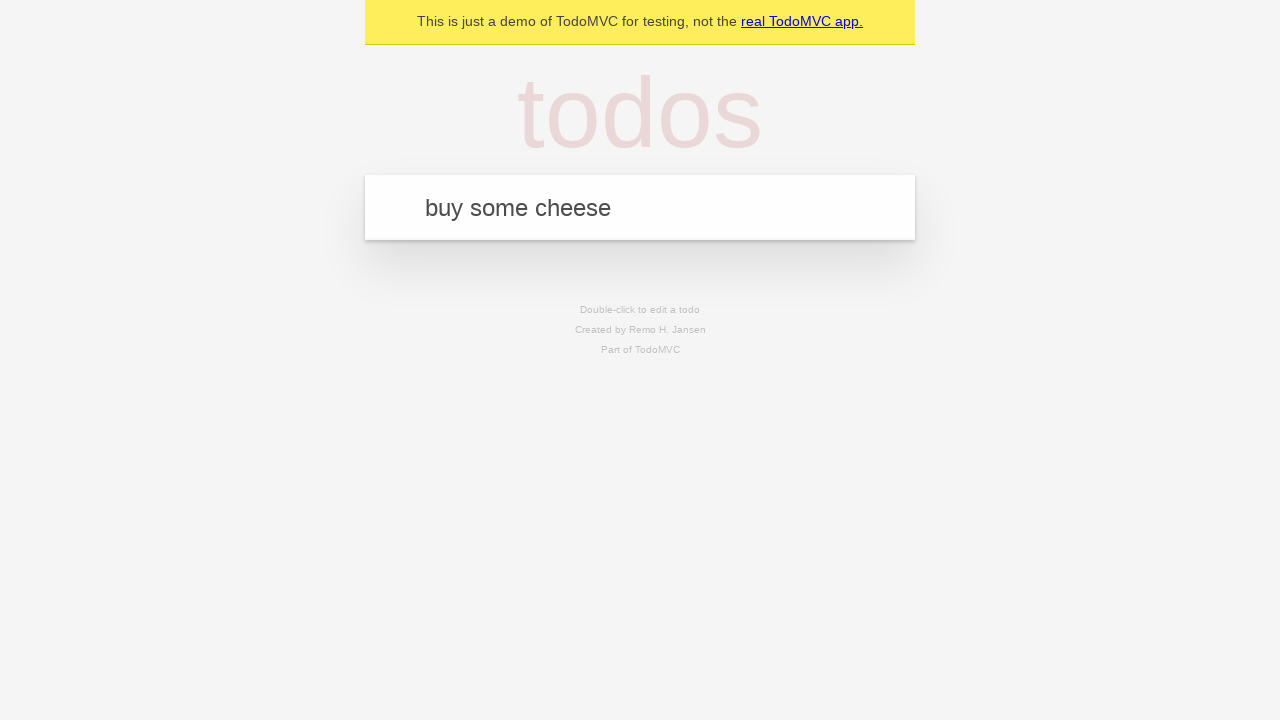

Pressed Enter to create first todo on internal:attr=[placeholder="What needs to be done?"i]
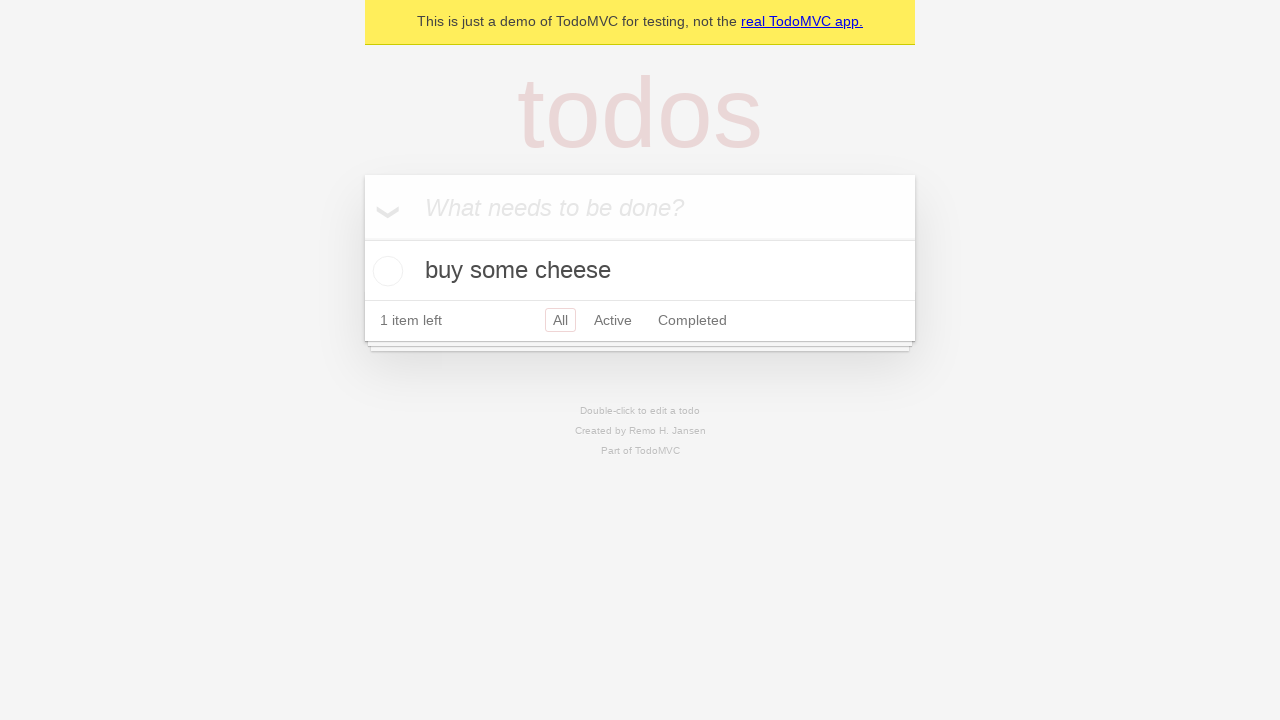

Filled todo input with 'feed the cat' on internal:attr=[placeholder="What needs to be done?"i]
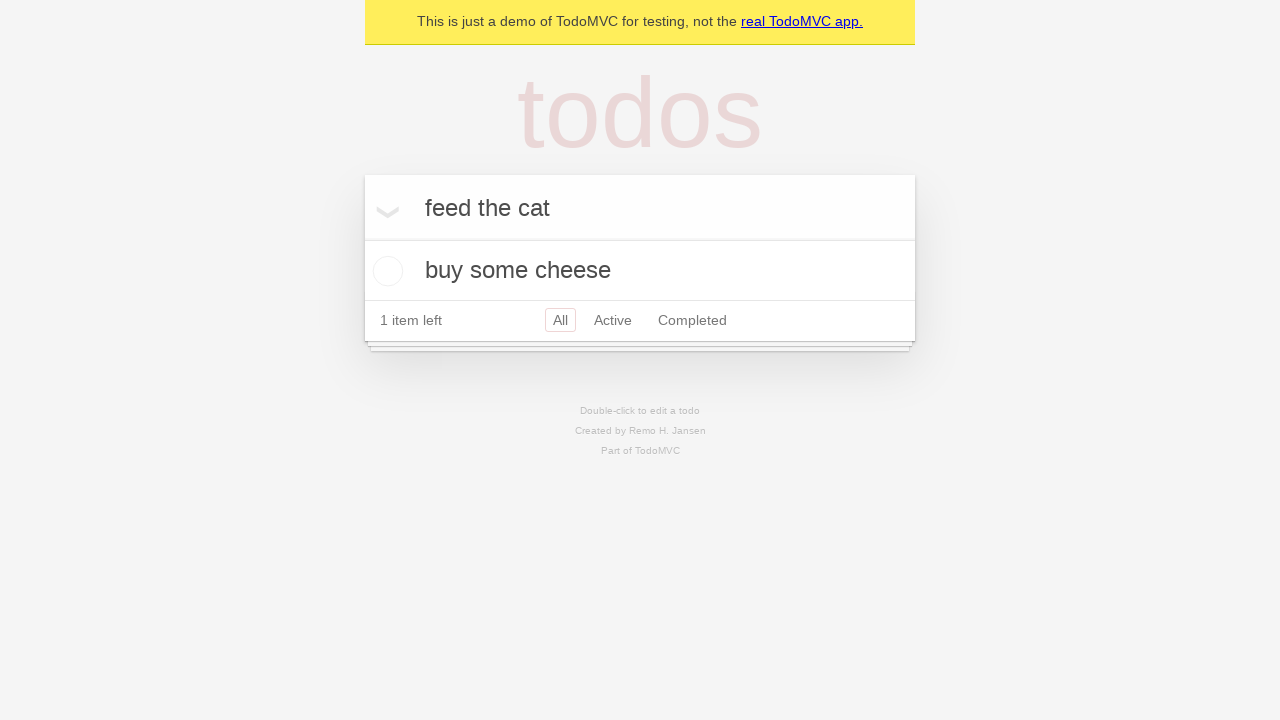

Pressed Enter to create second todo on internal:attr=[placeholder="What needs to be done?"i]
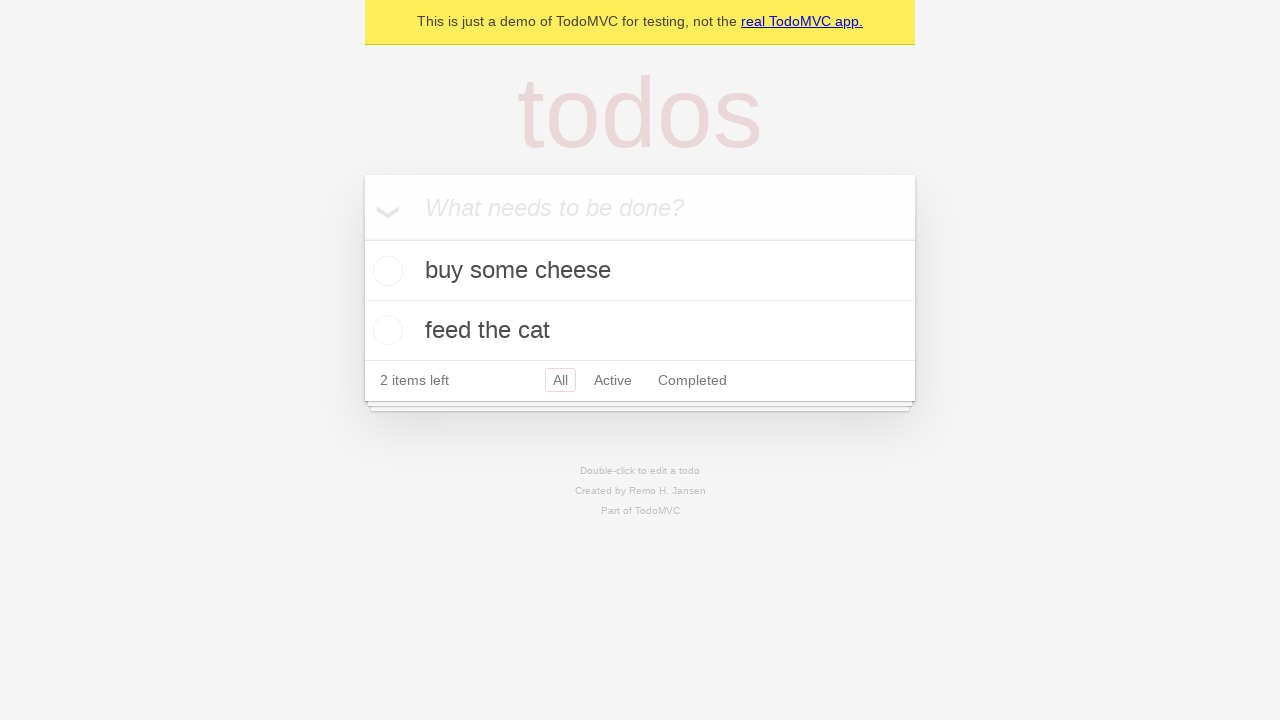

Filled todo input with 'book a doctors appointment' on internal:attr=[placeholder="What needs to be done?"i]
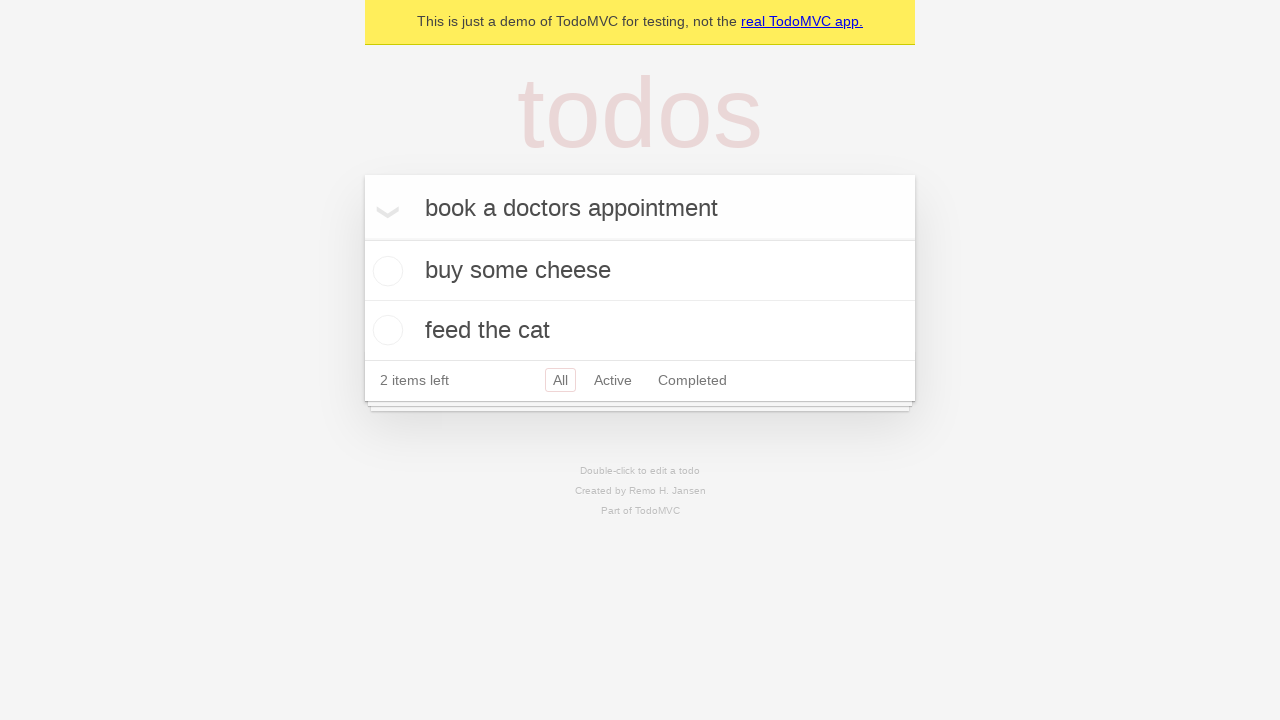

Pressed Enter to create third todo on internal:attr=[placeholder="What needs to be done?"i]
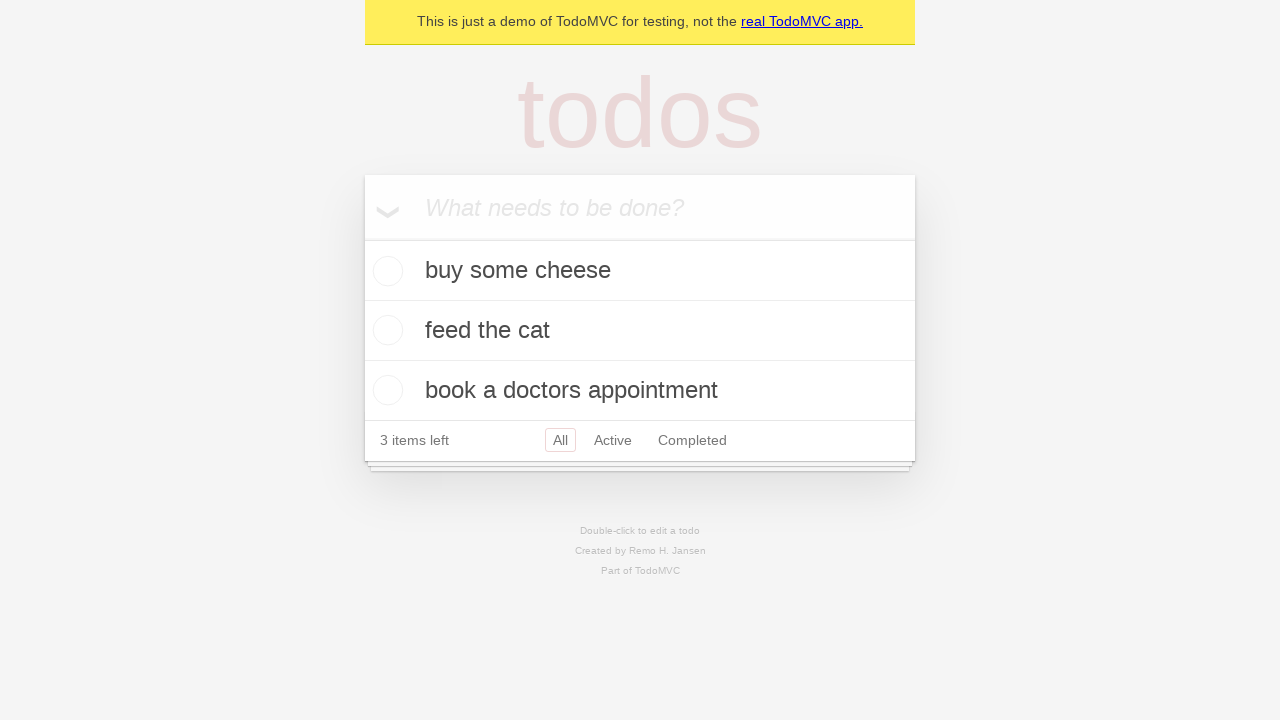

All three todos have been created and are visible
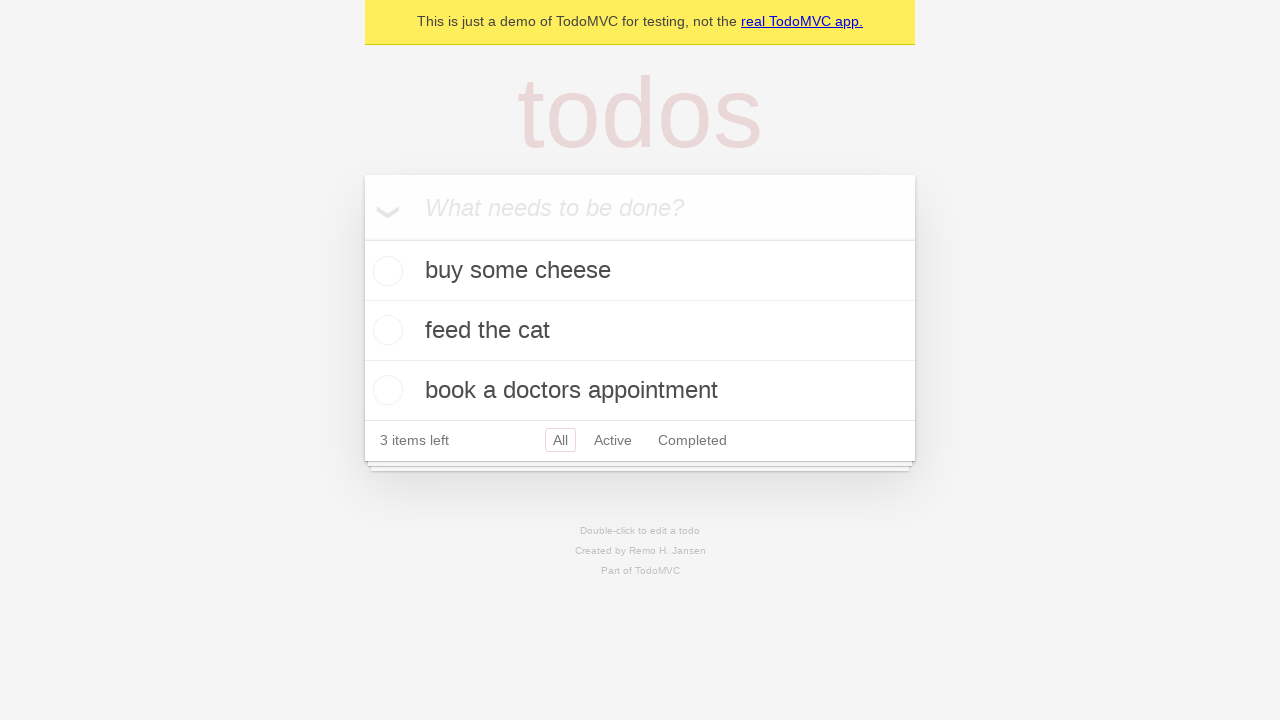

Checked the second todo item as completed at (385, 330) on internal:testid=[data-testid="todo-item"s] >> nth=1 >> internal:role=checkbox
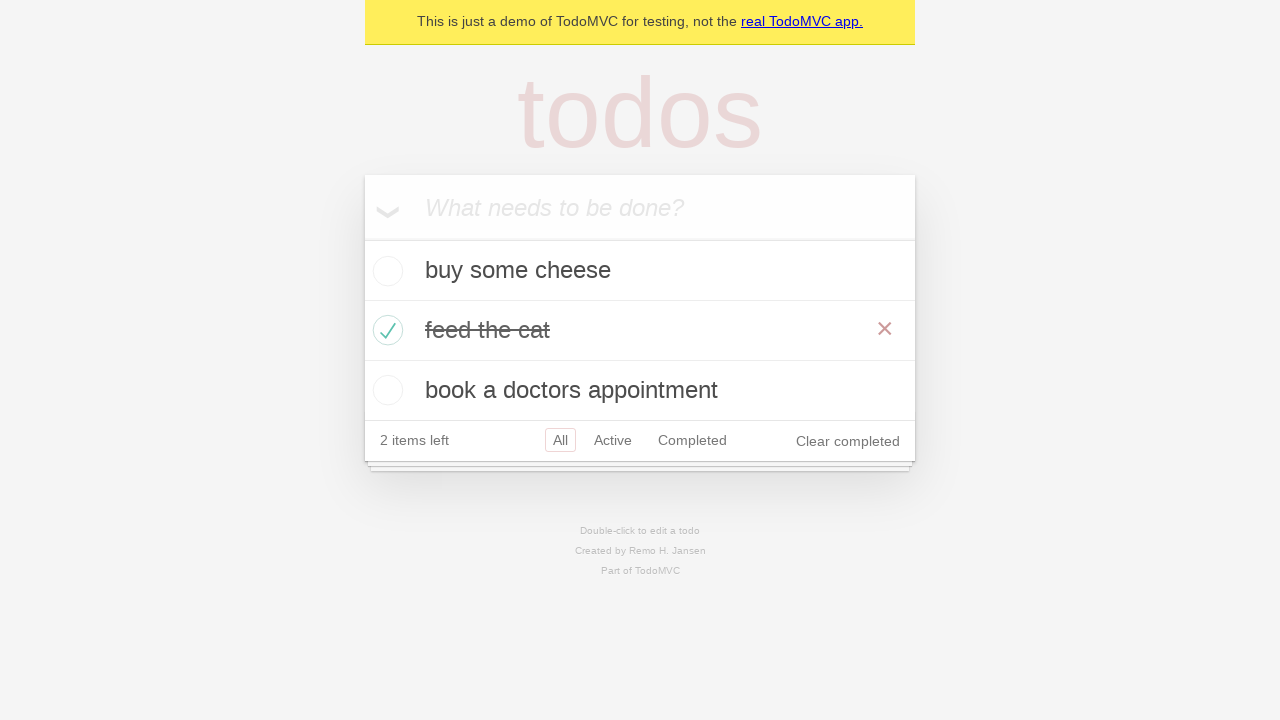

Clicked Active filter to show only active todos at (613, 440) on internal:role=link[name="Active"i]
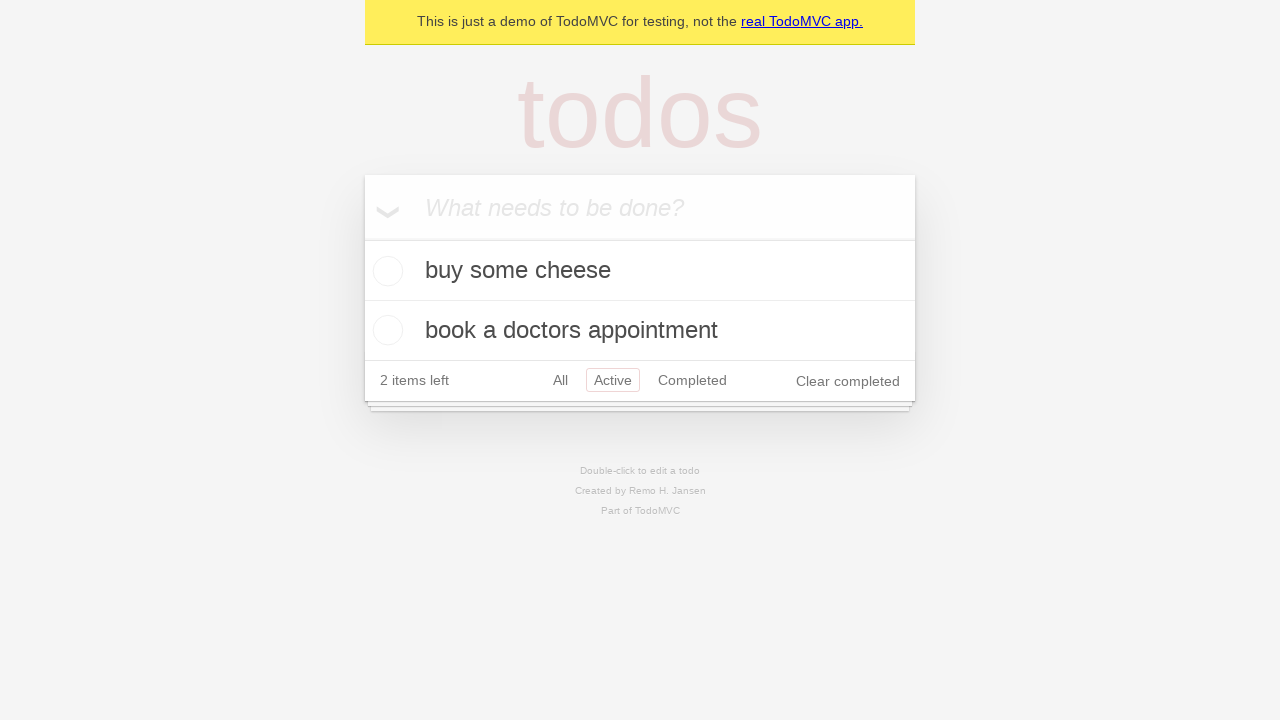

Clicked Completed filter to show only completed todos at (692, 380) on internal:role=link[name="Completed"i]
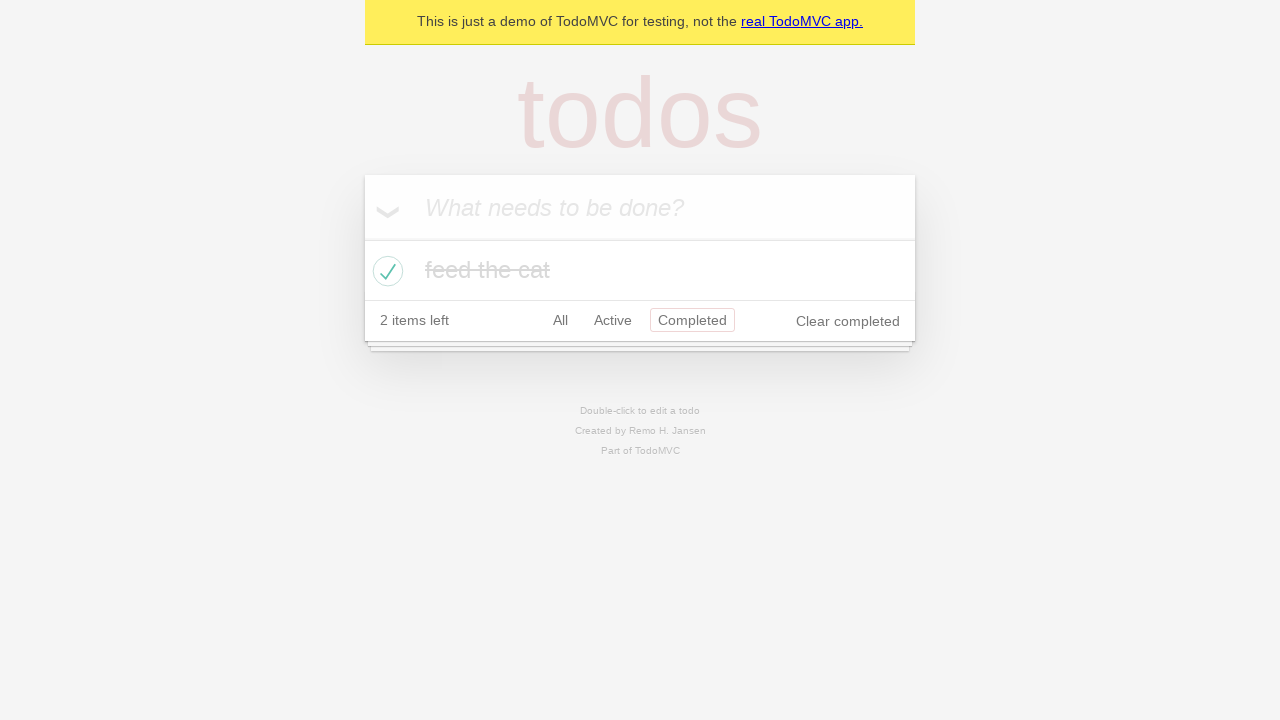

Clicked All filter to display all todo items at (560, 320) on internal:role=link[name="All"i]
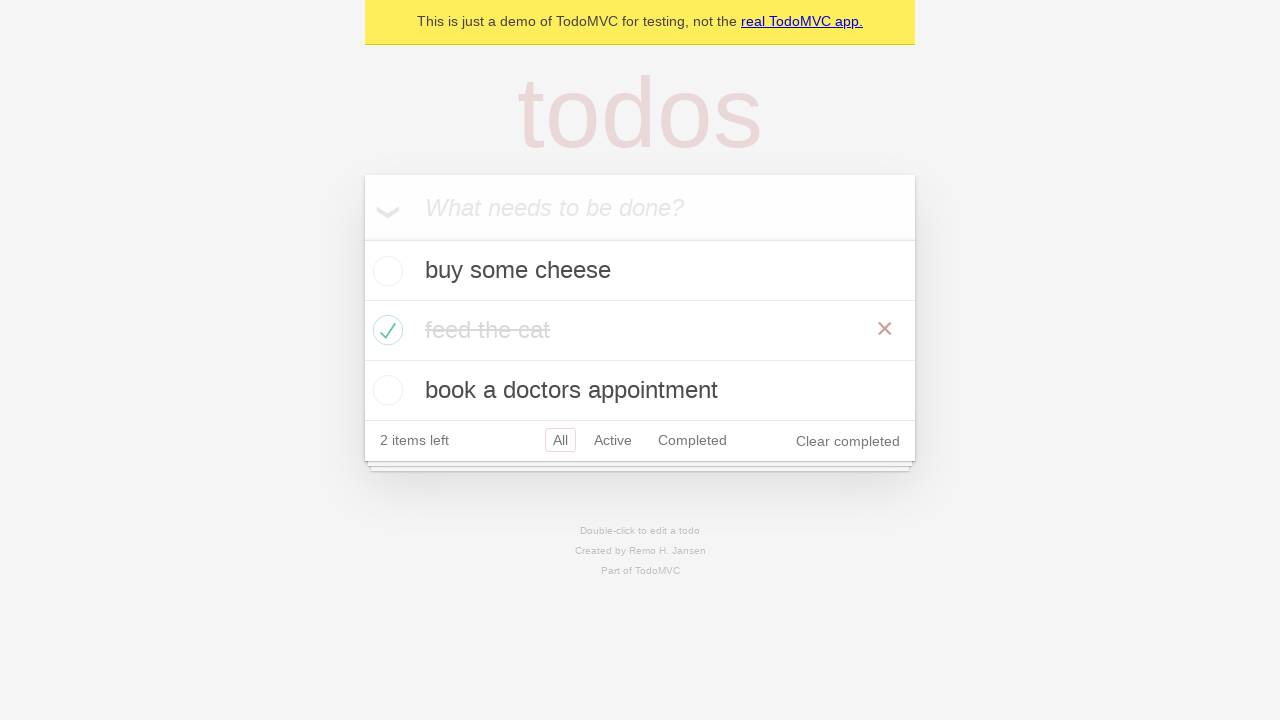

All todo items are now visible after clicking All filter
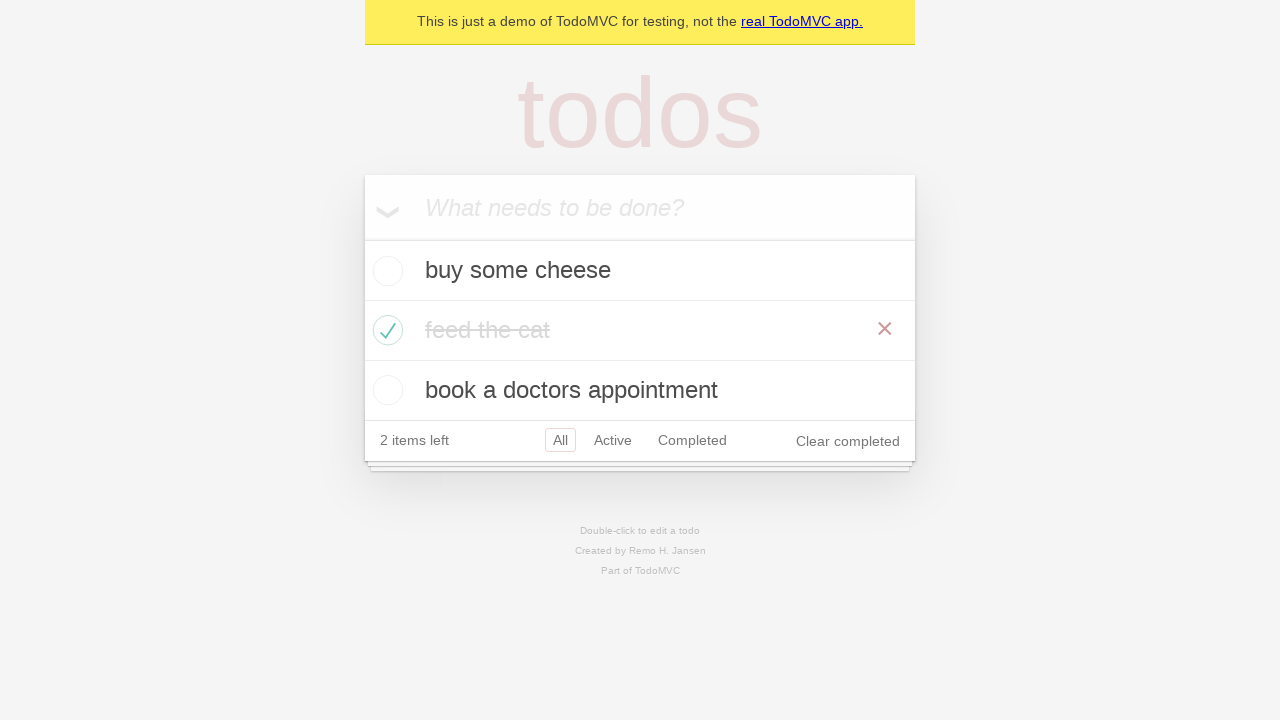

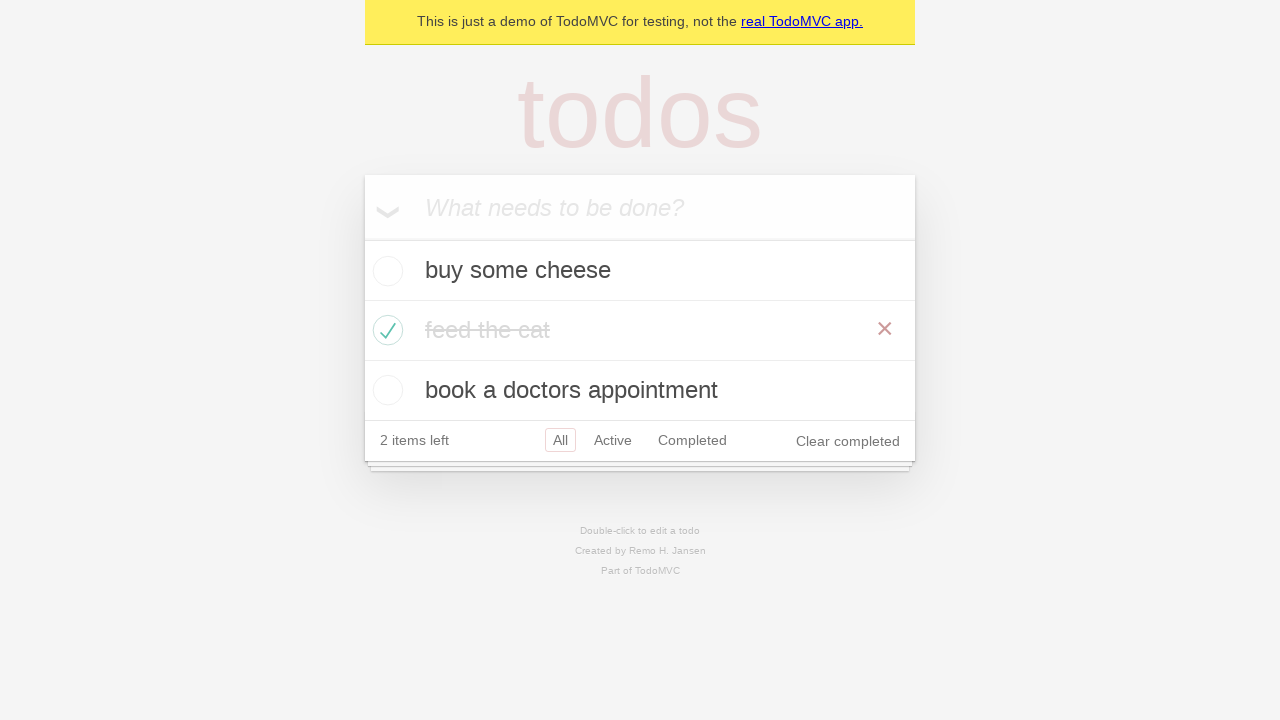